Tests filling out the complete feedback form with name, age, language, gender, rating option, and comment, then verifies all values are displayed correctly on the confirmation page

Starting URL: https://kristinek.github.io/site/tasks/provide_feedback

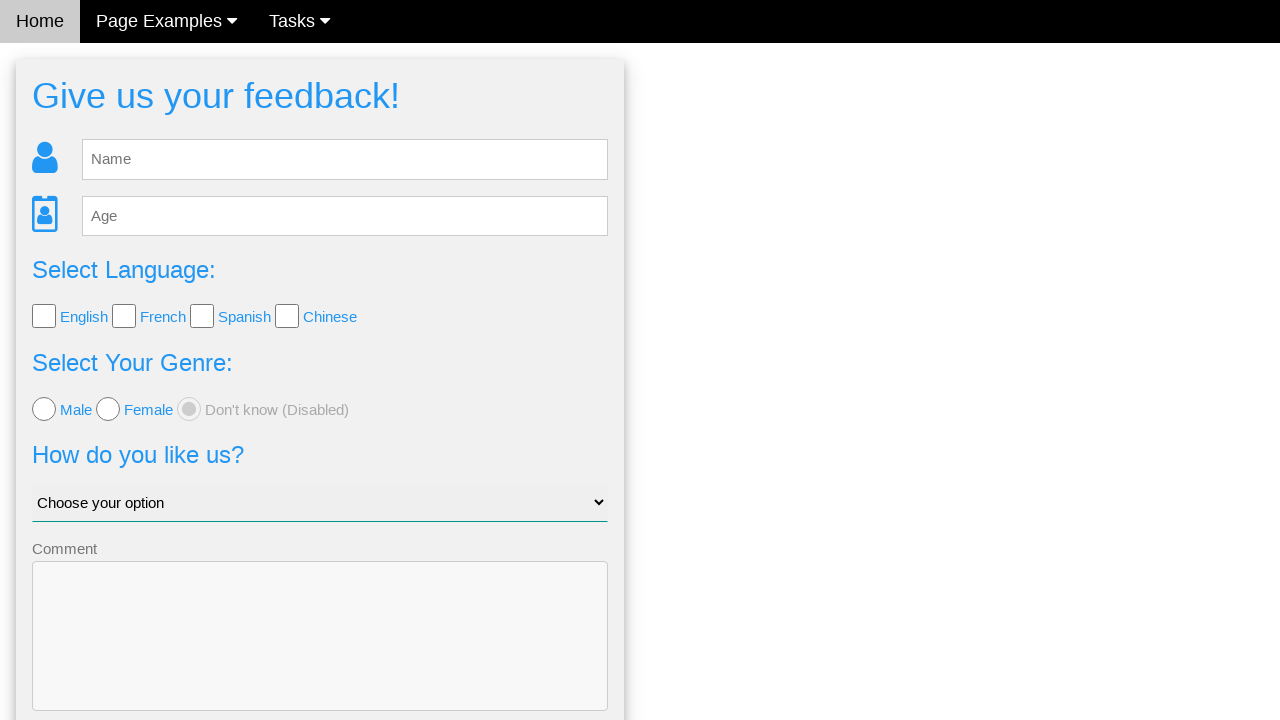

Filled name field with 'Marcus' on #fb_name
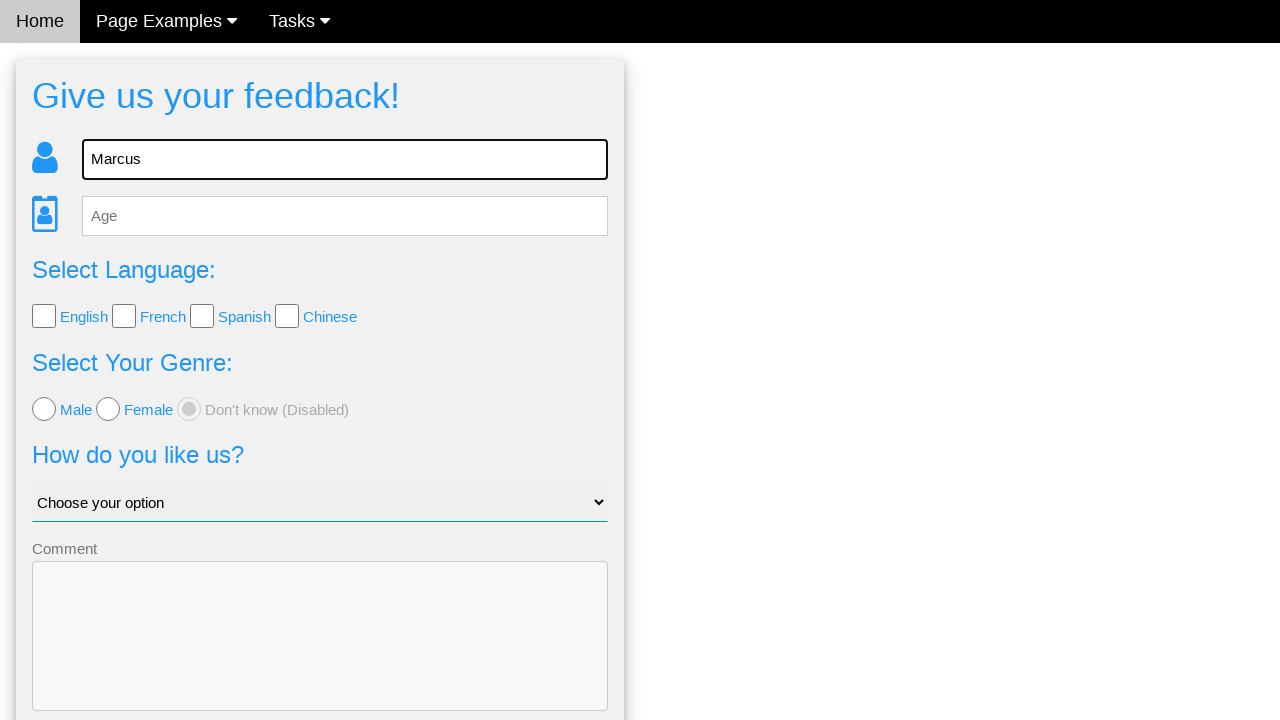

Filled age field with '35' on #fb_age
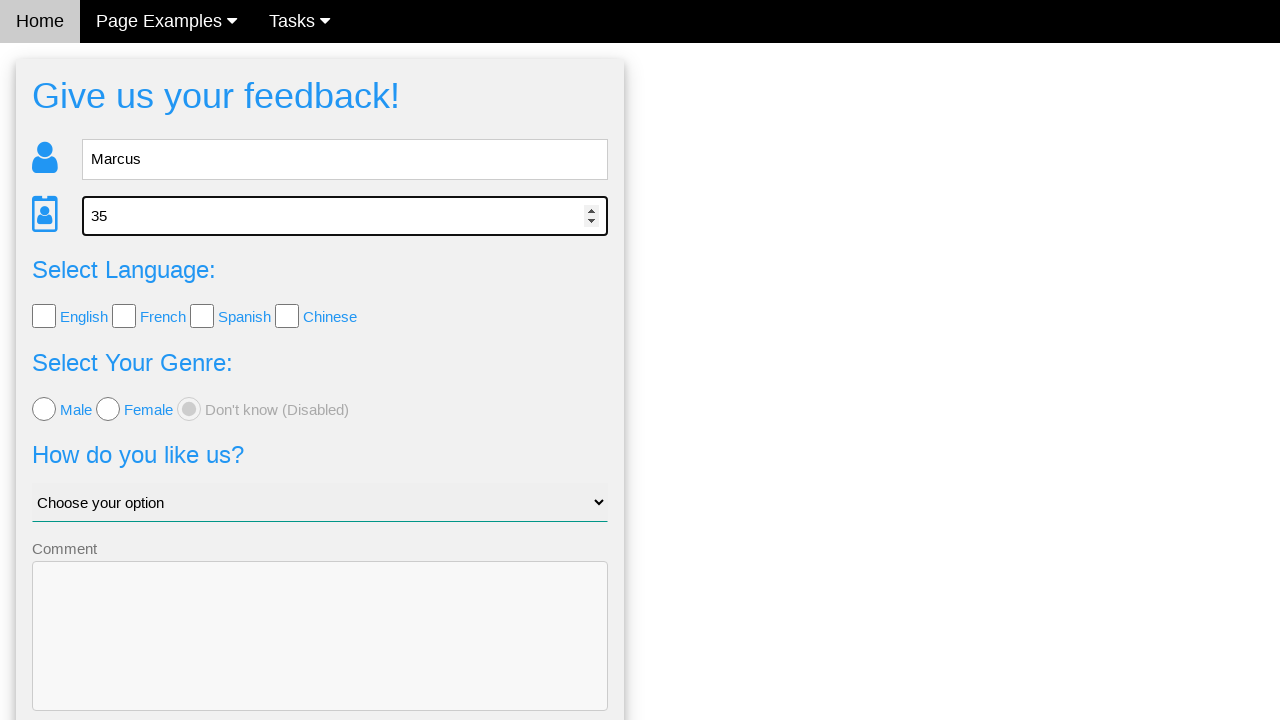

Filled comment field with 'Great website experience' on textarea
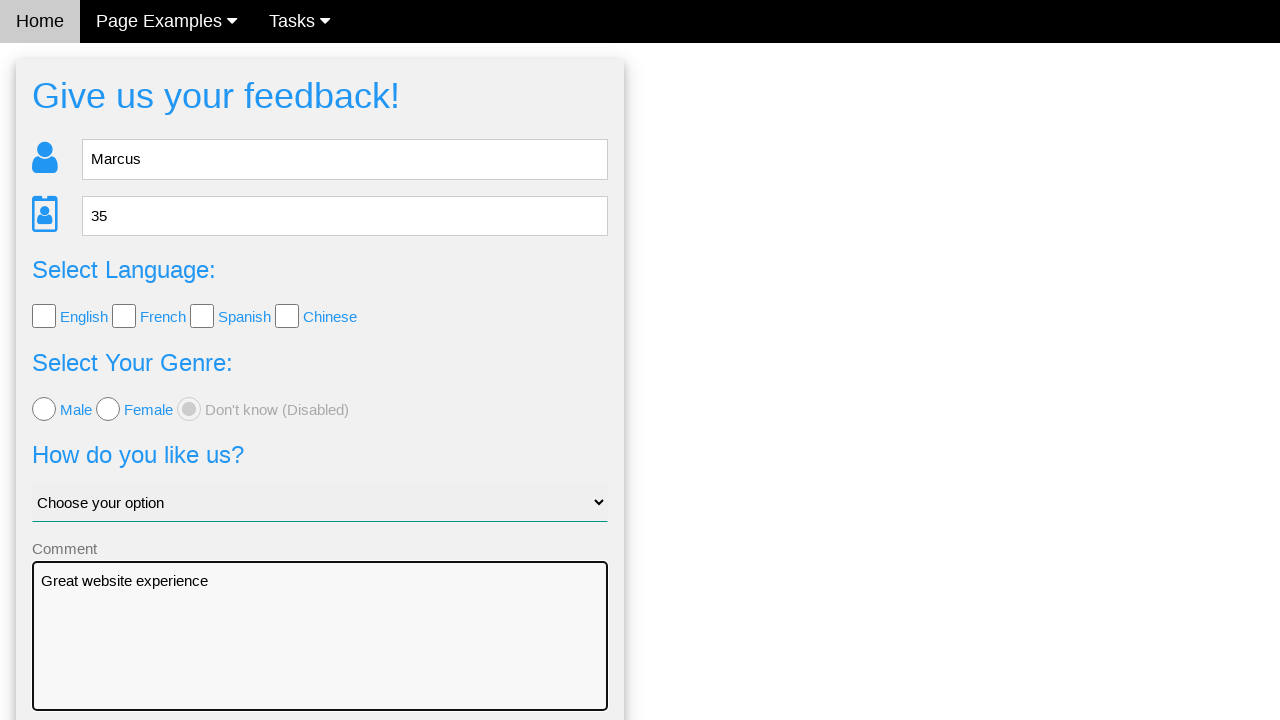

Selected English language checkbox at (44, 316) on input[value='English']
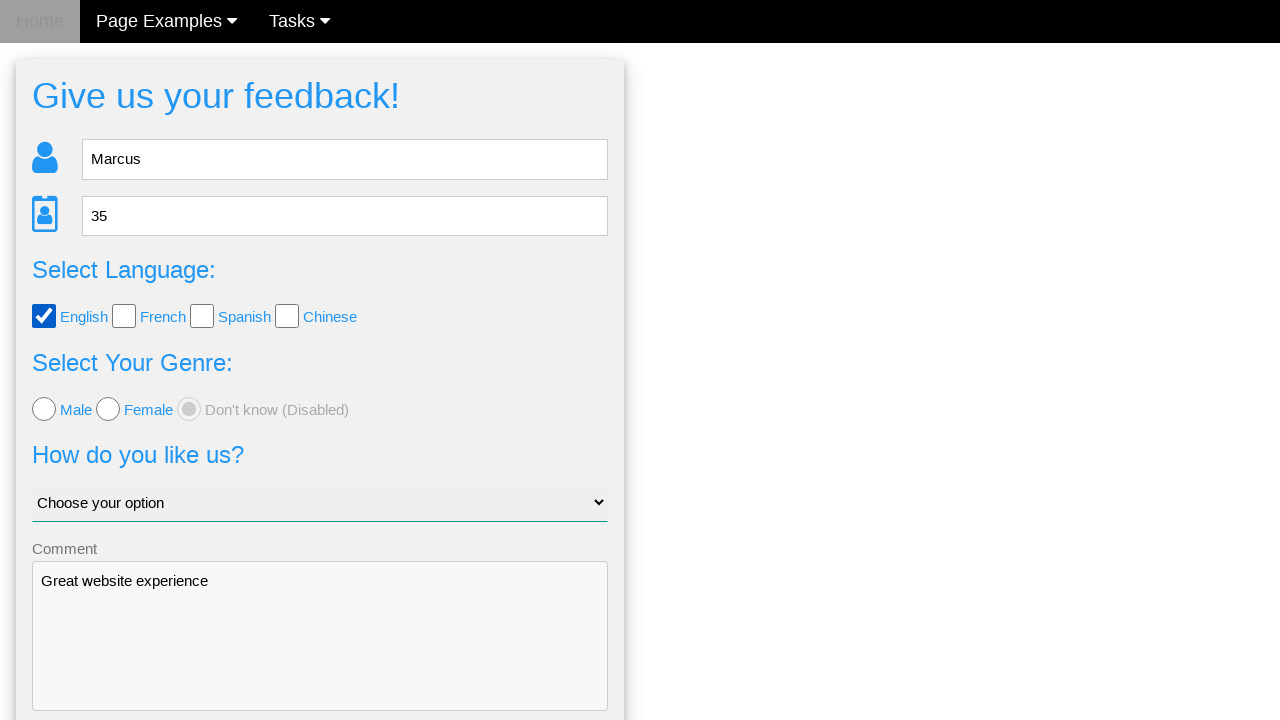

Selected female gender radio button at (108, 409) on input[value='female']
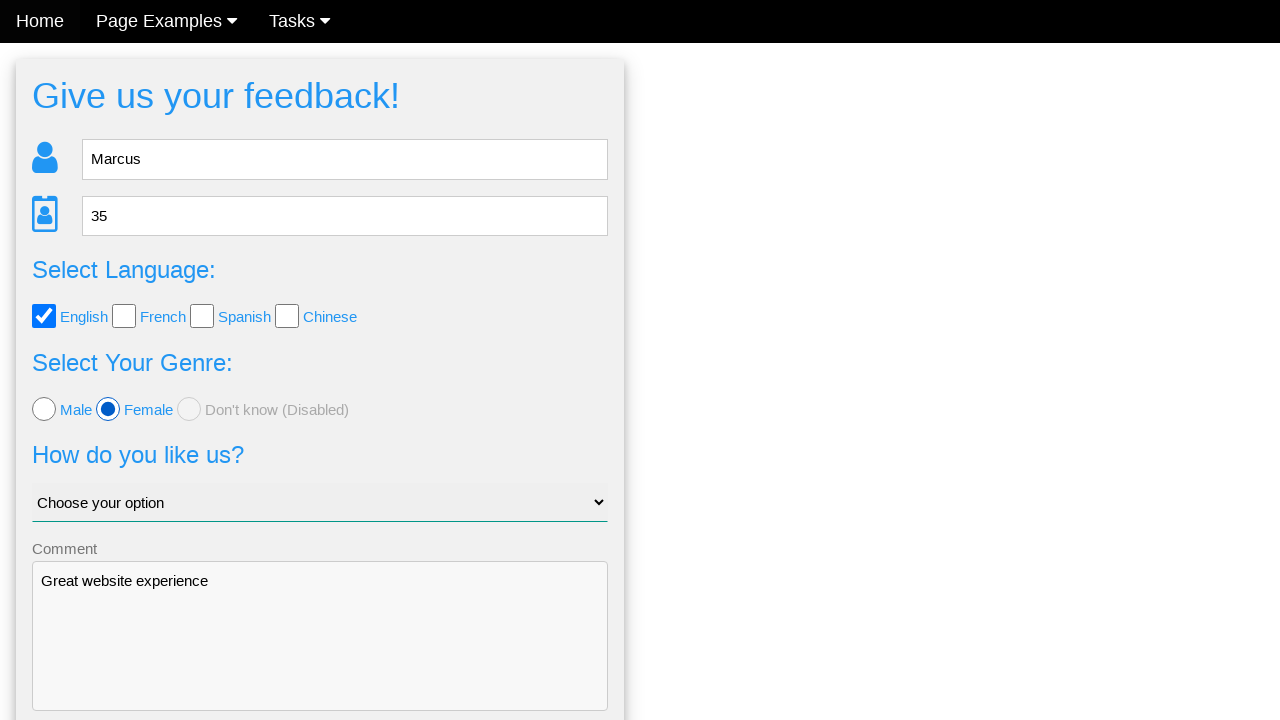

Selected 'Good' from rating dropdown on #like_us
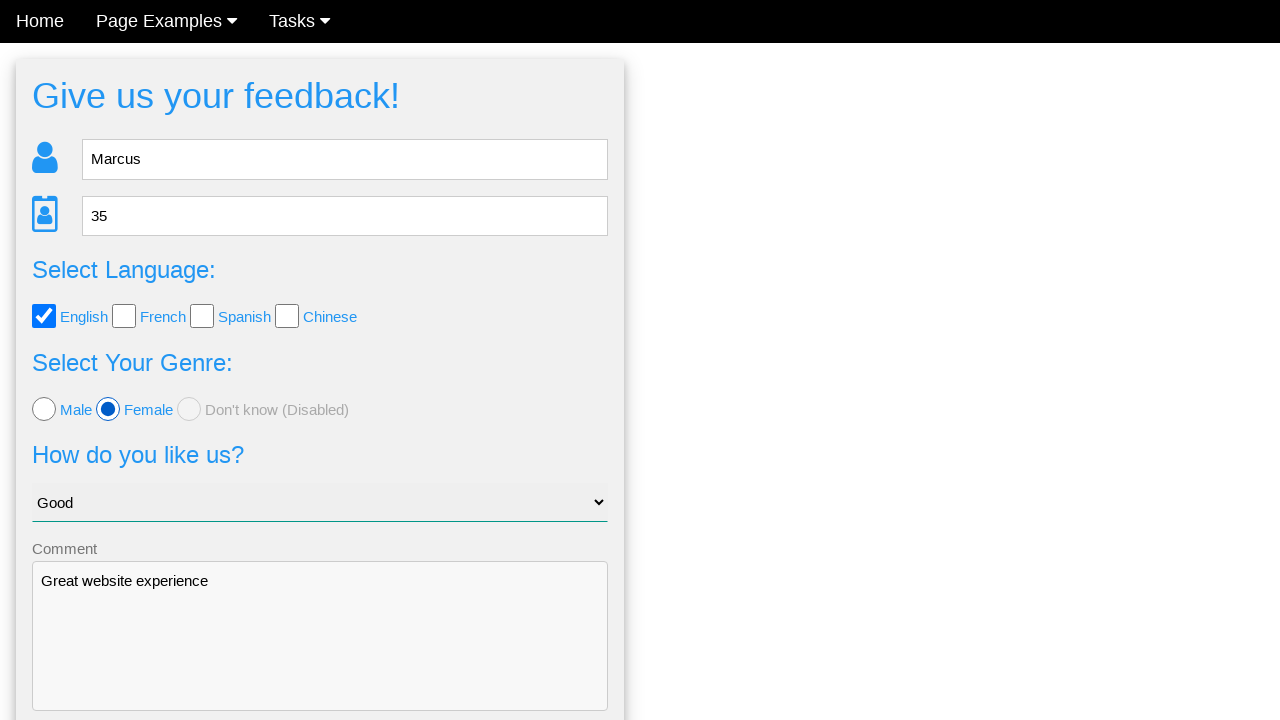

Clicked Send button to submit feedback form at (320, 656) on button
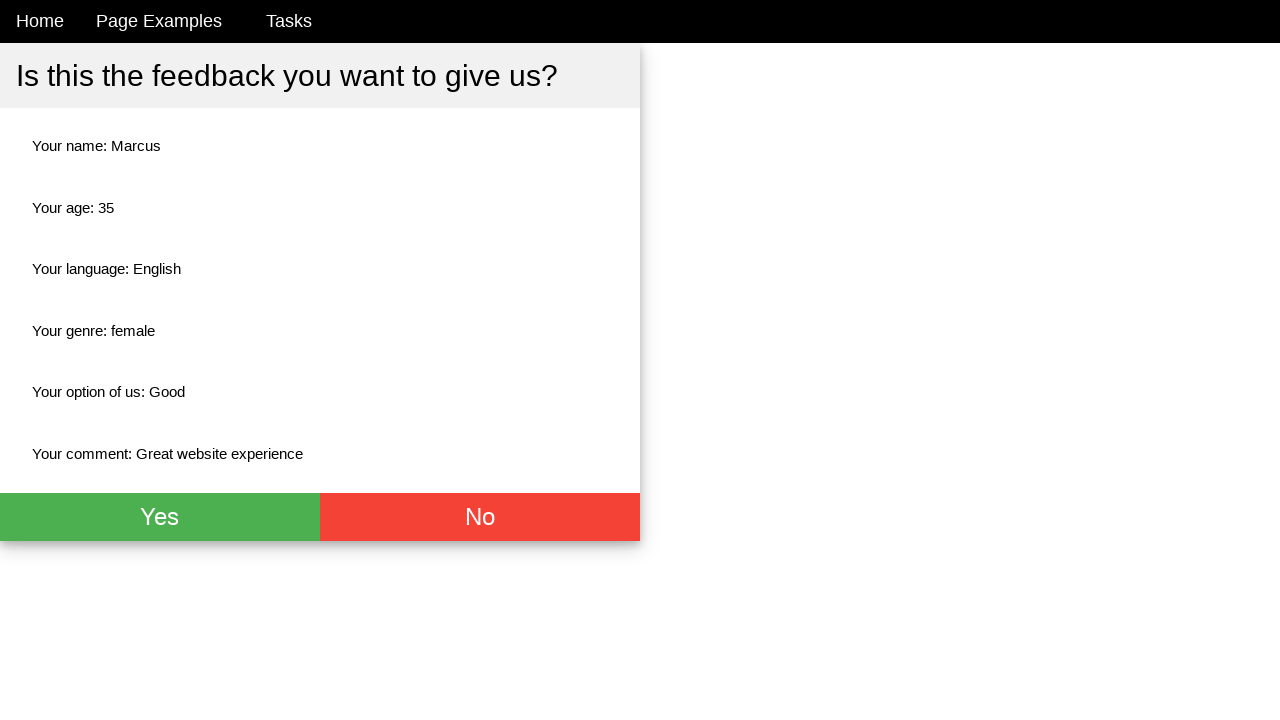

Confirmation page loaded with name field visible
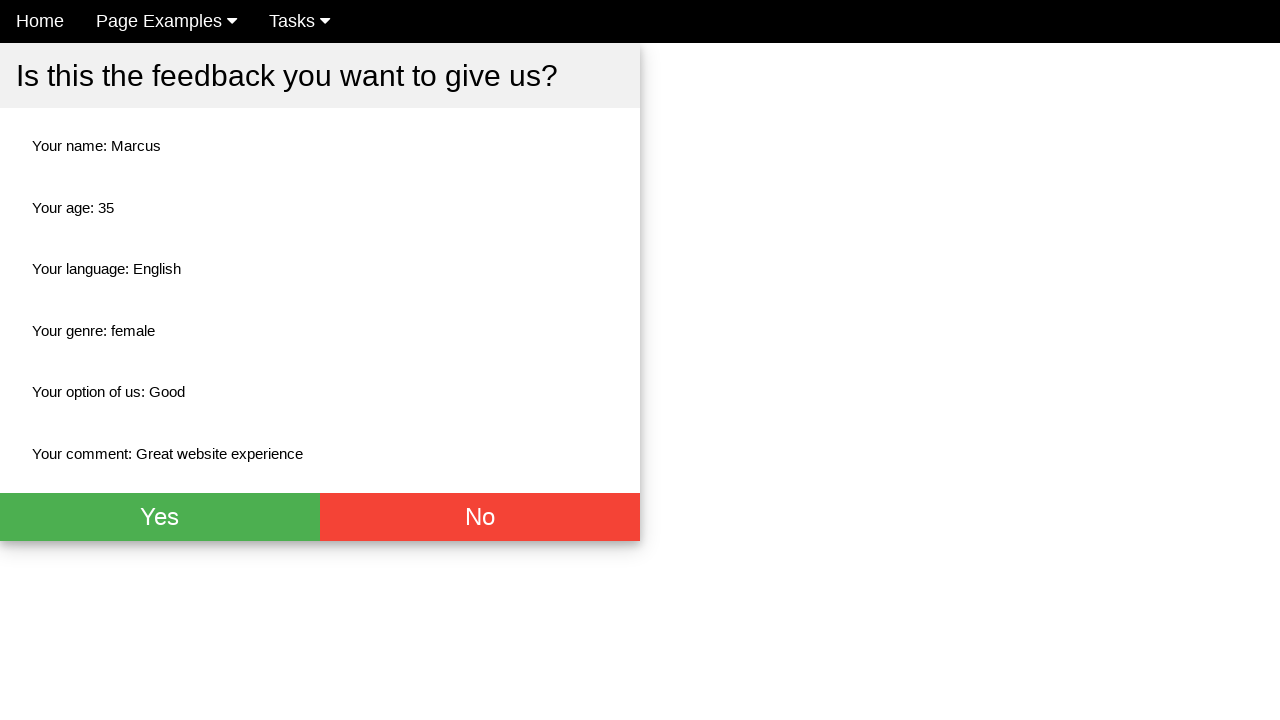

Verified name on confirmation page is 'Marcus'
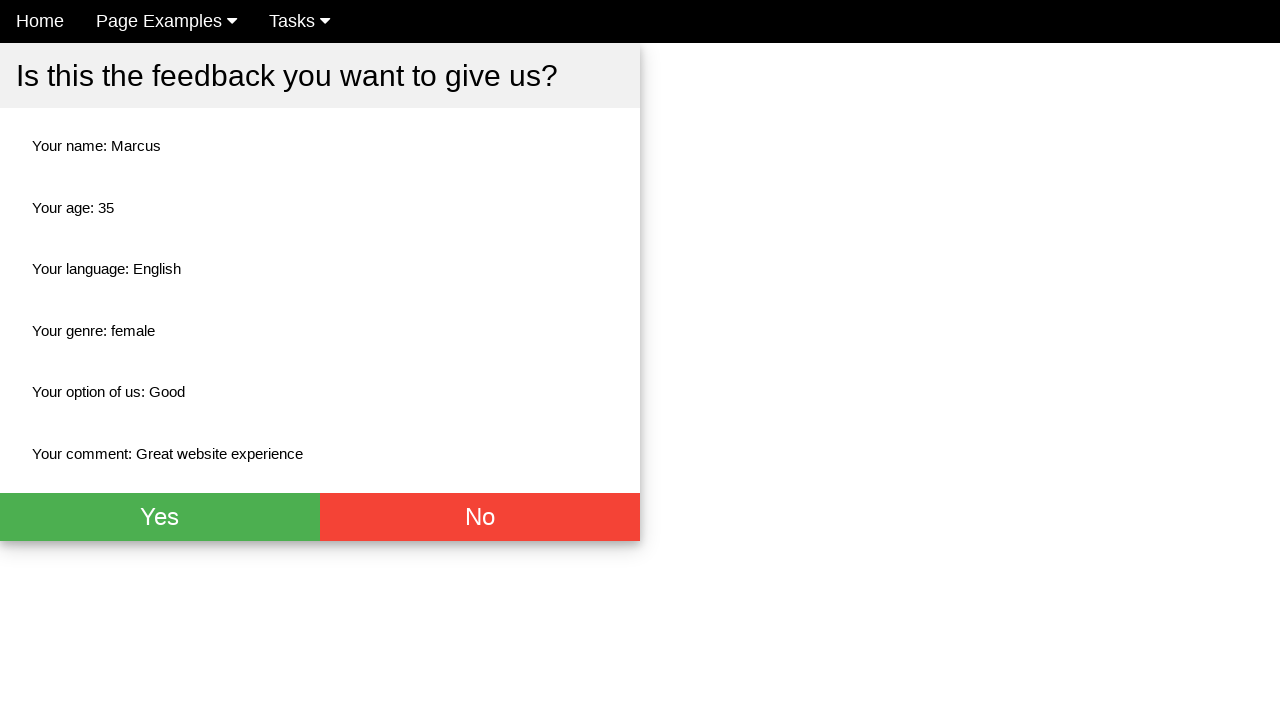

Verified age on confirmation page is '35'
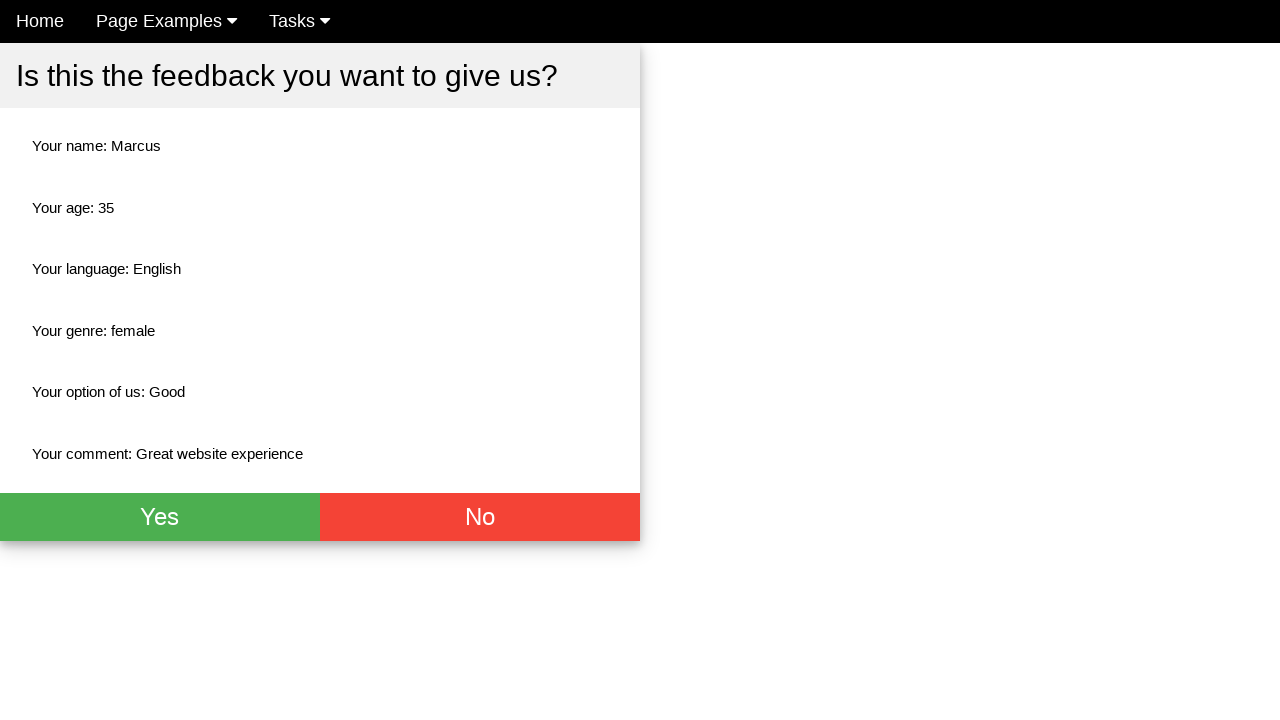

Verified language on confirmation page is 'English'
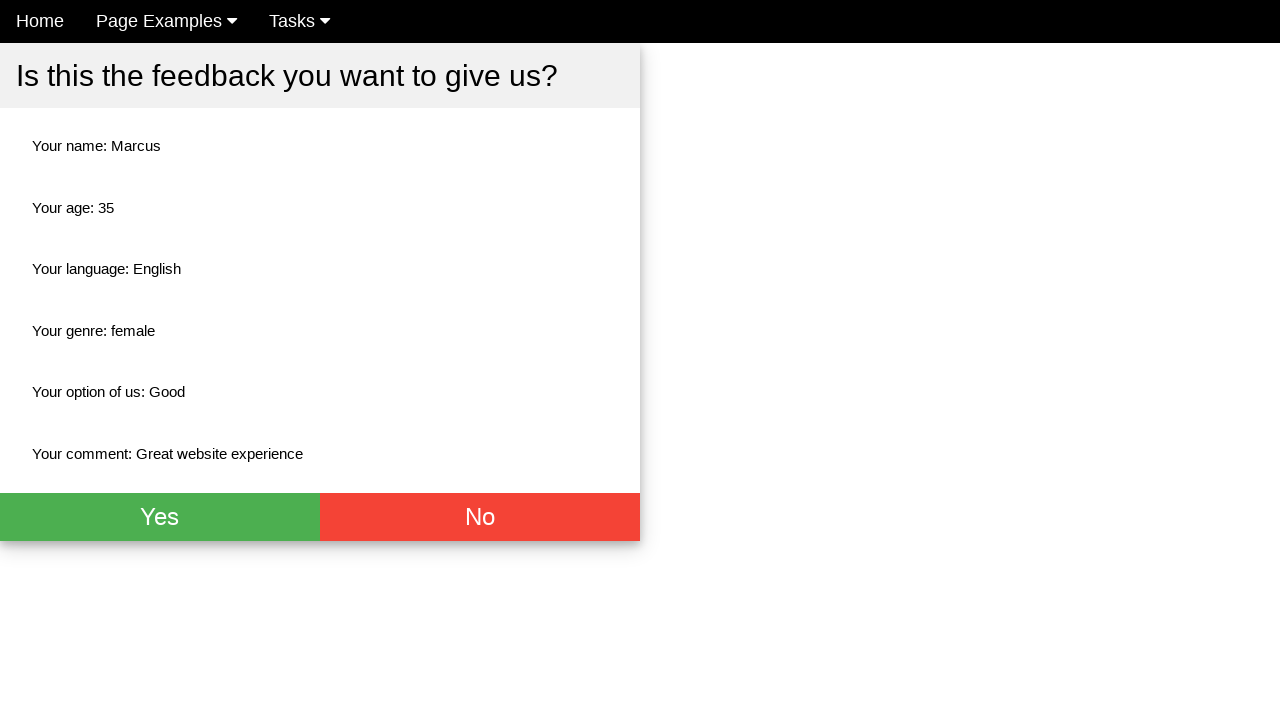

Verified comment on confirmation page is 'Great website experience'
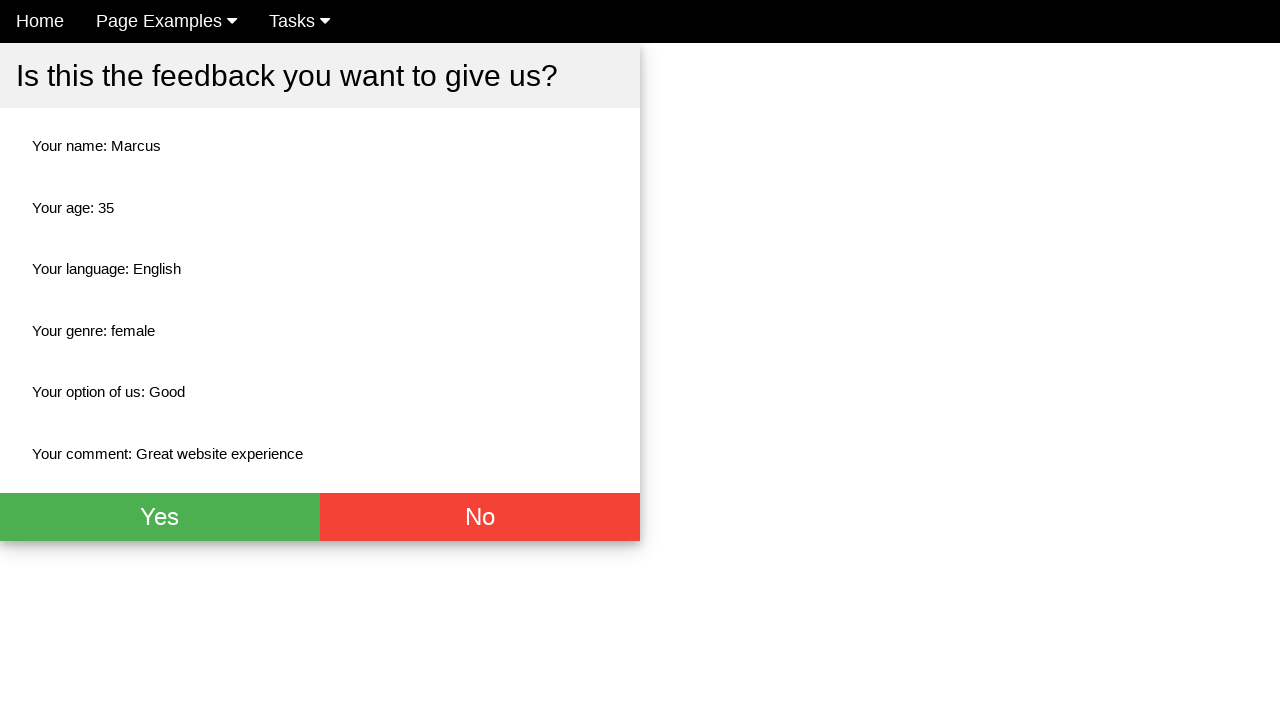

Verified gender on confirmation page is 'female'
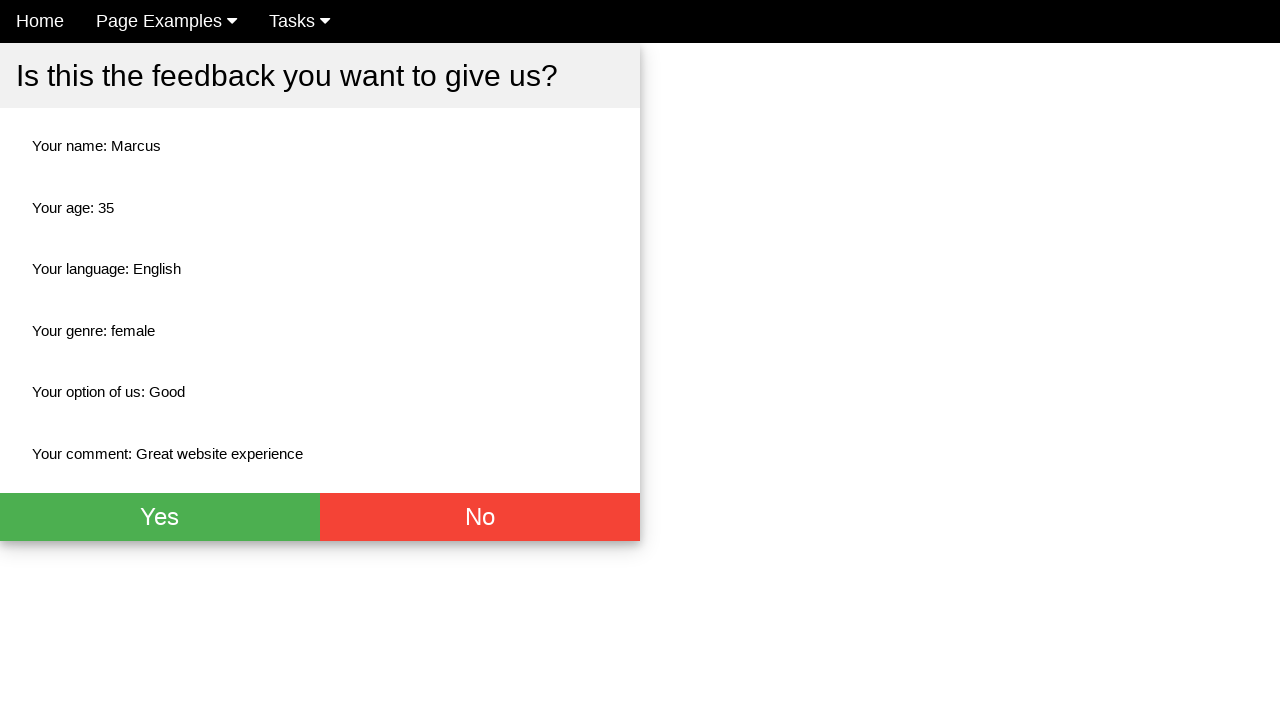

Verified rating option on confirmation page is 'Good'
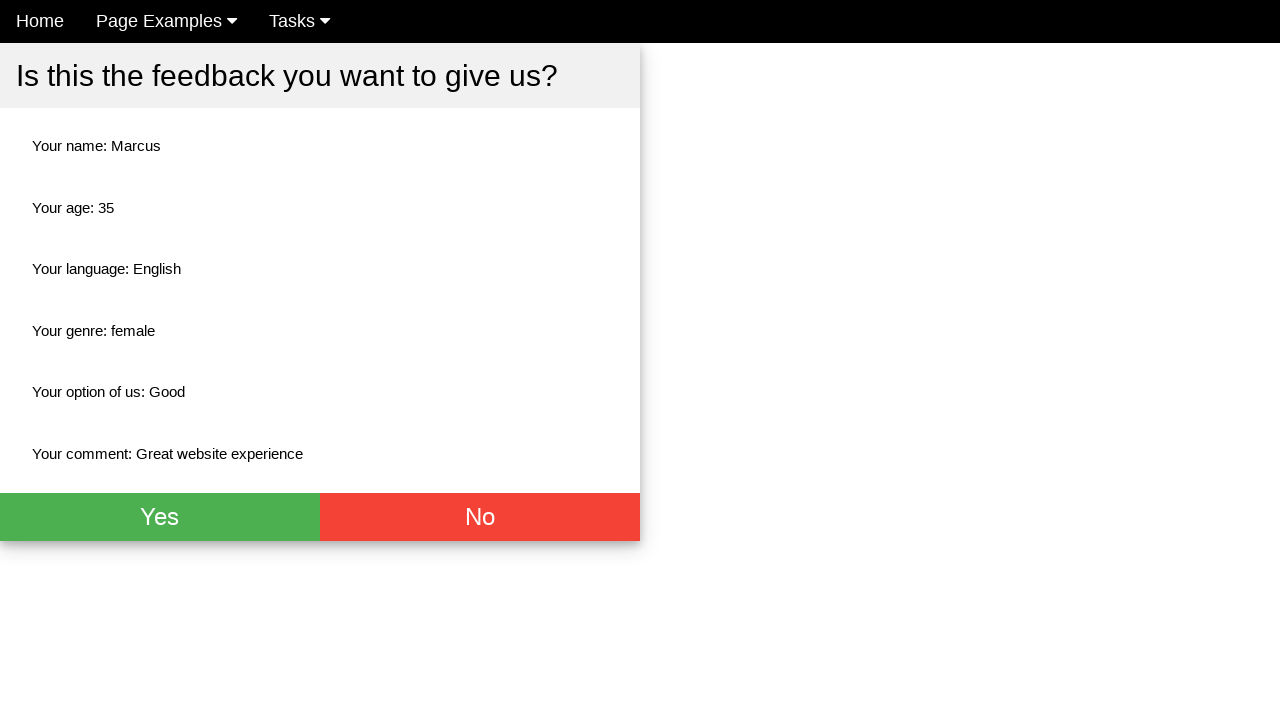

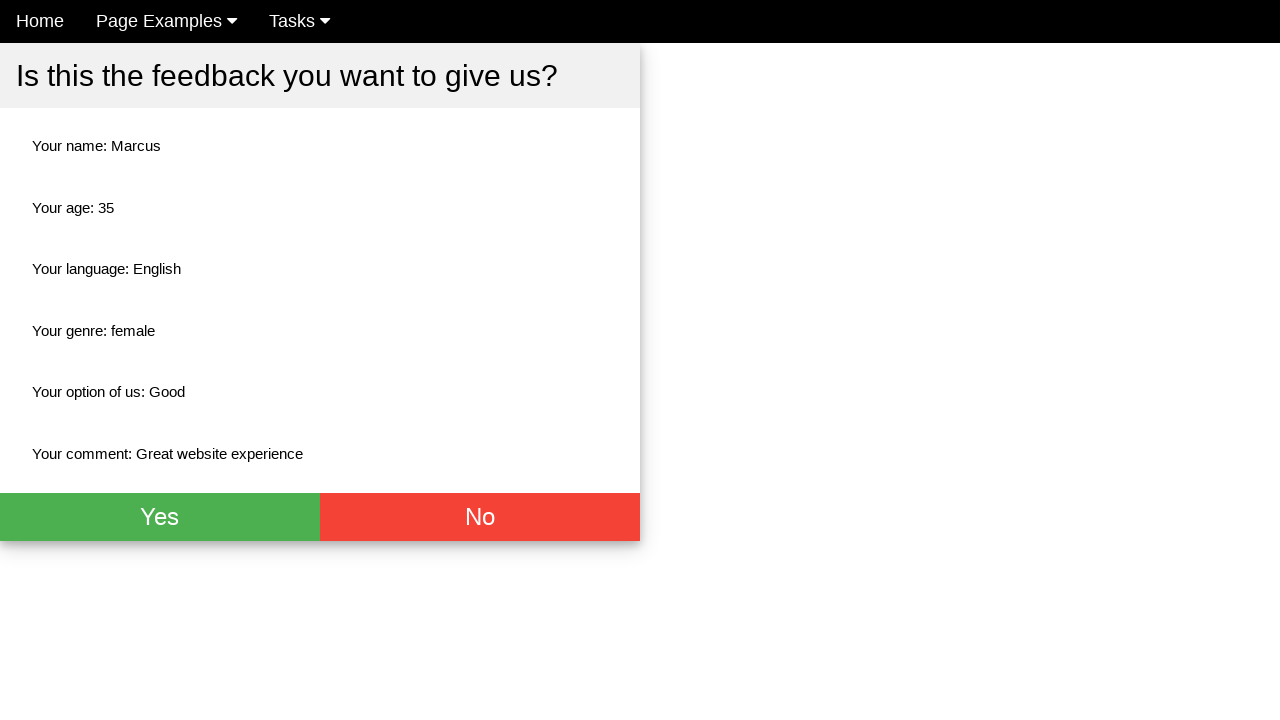